Tests nested iframe interaction by switching through multiple iframe levels and entering text in an input field

Starting URL: https://demo.automationtesting.in/Frames.html

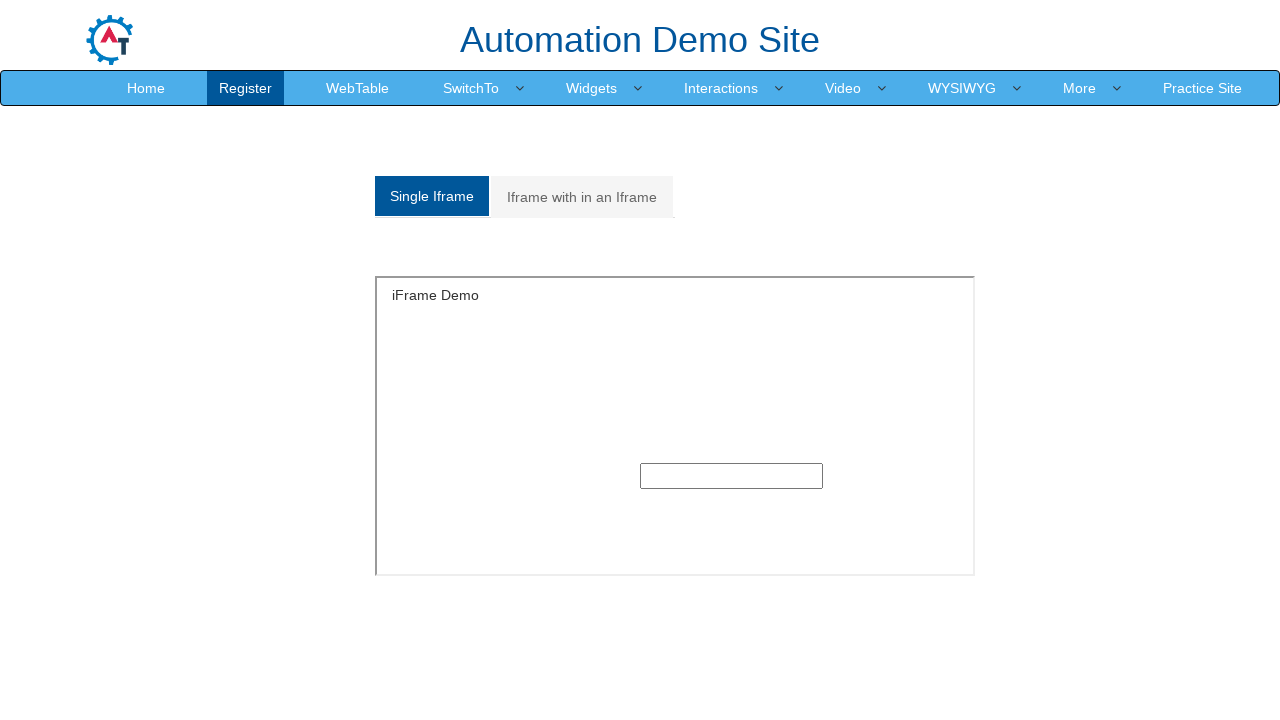

Clicked on 'Iframe with in an Iframe' tab at (582, 197) on xpath=//a[normalize-space()='Iframe with in an Iframe']
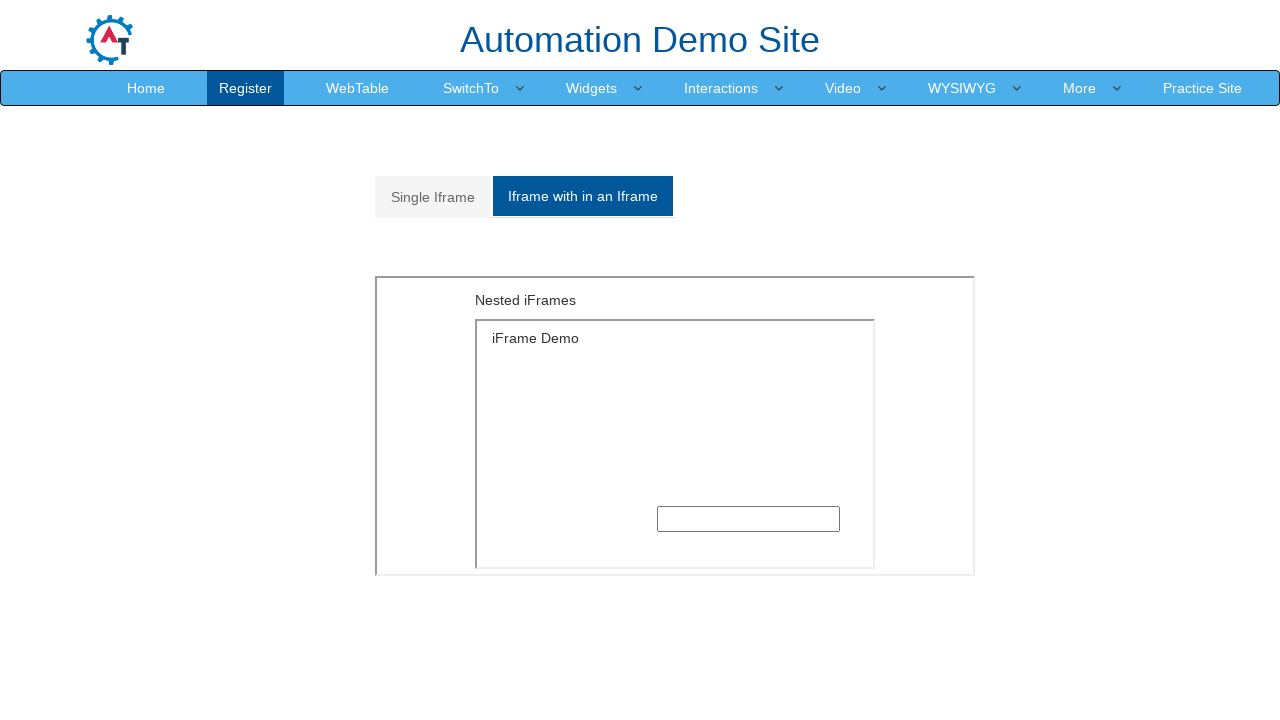

Located and switched to outer iframe with MultipleFrames.html
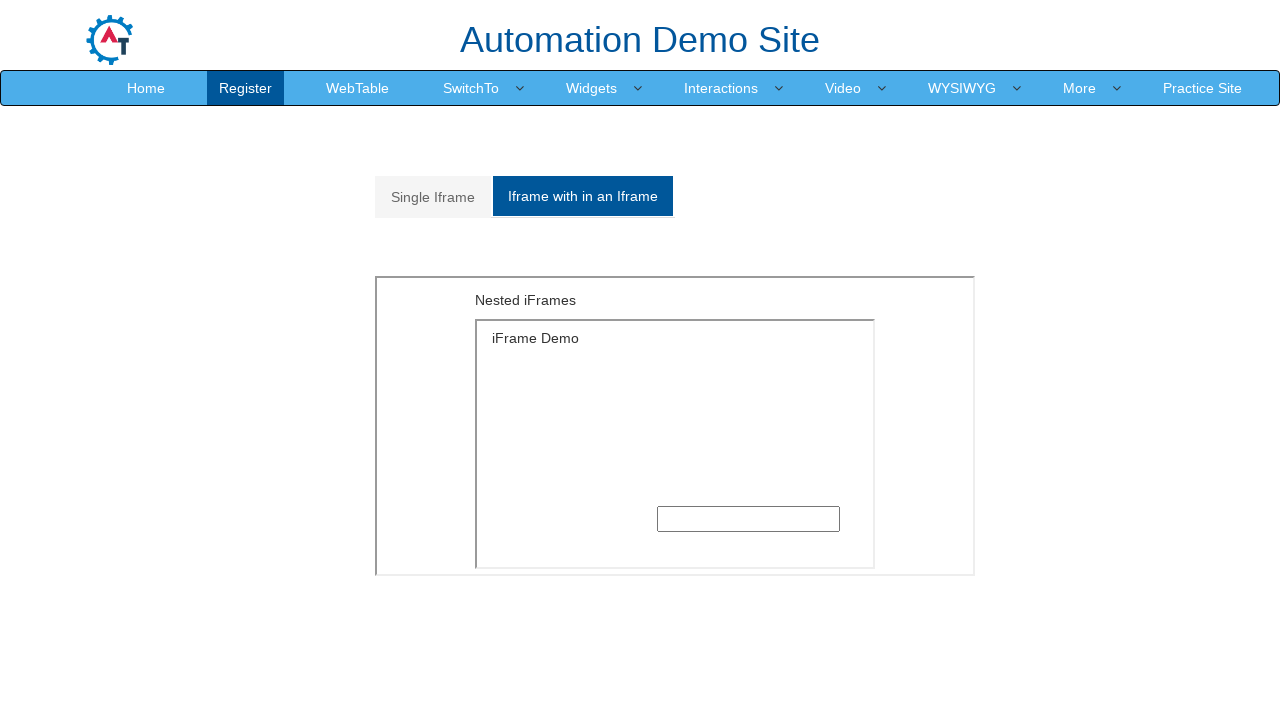

Located and switched to inner iframe nested within outer iframe
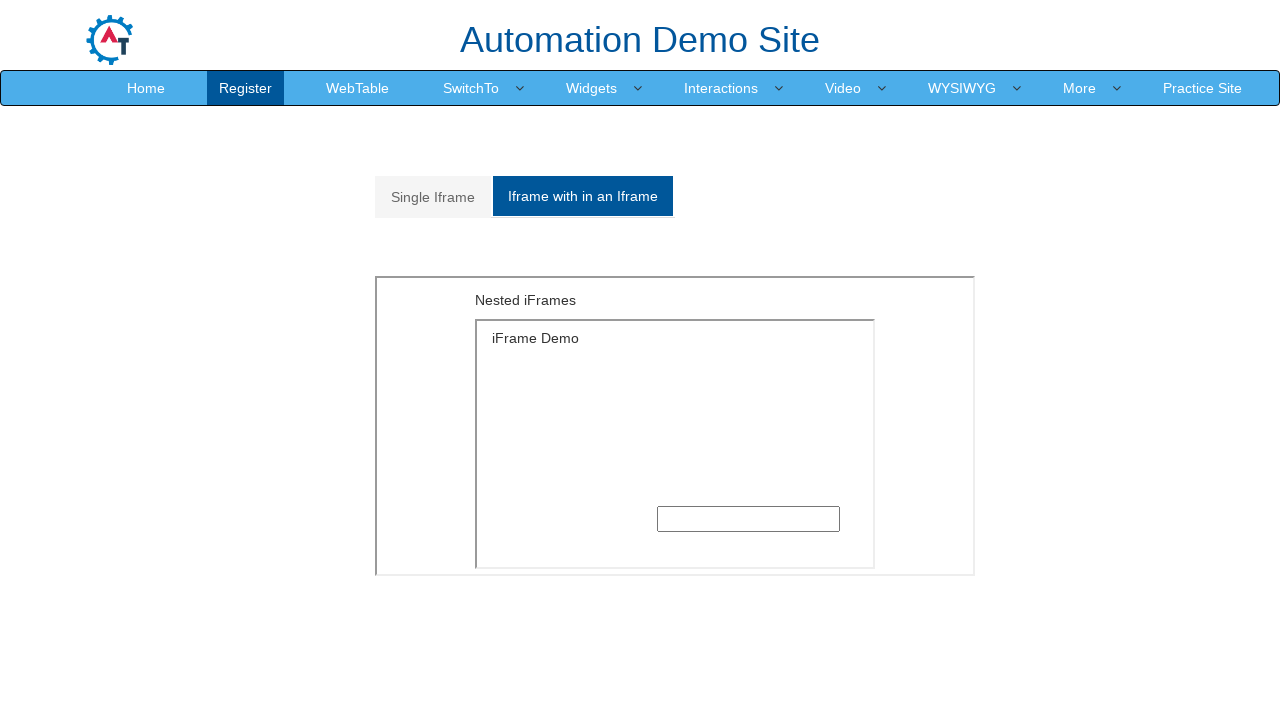

Filled input field with 'Hello' in the inner iframe on xpath=//iframe[@src='MultipleFrames.html'] >> internal:control=enter-frame >> xp
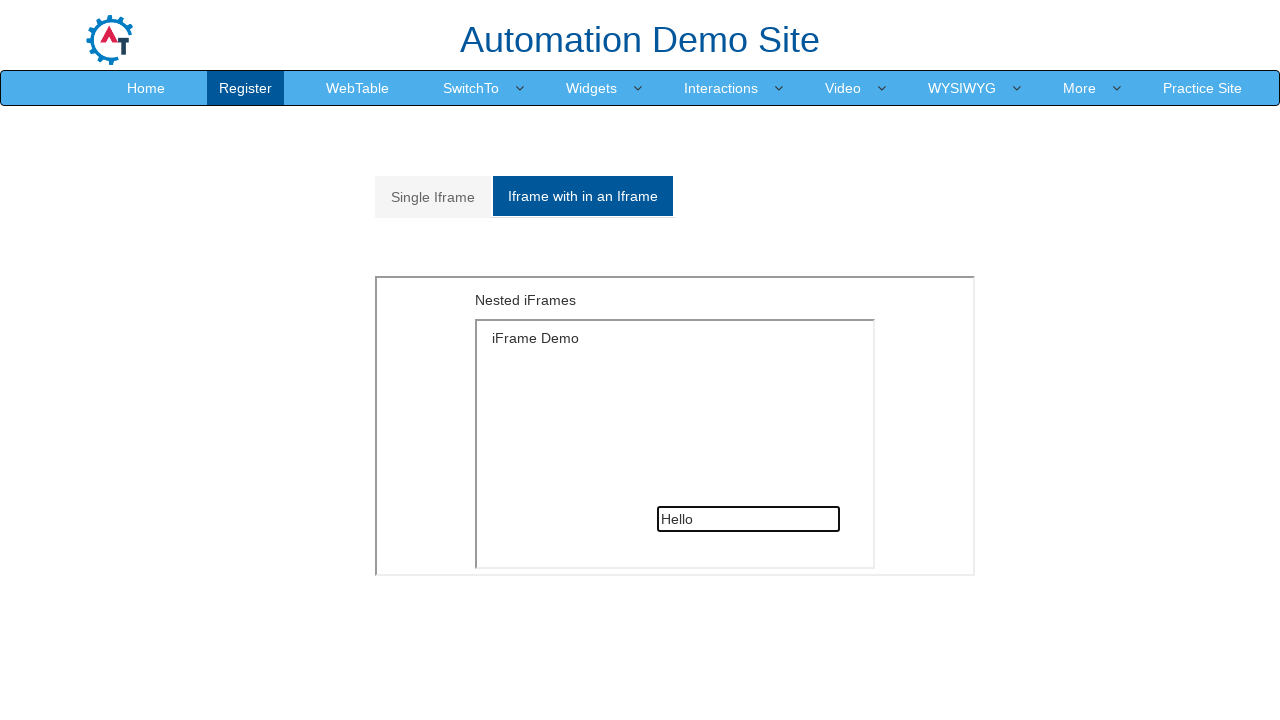

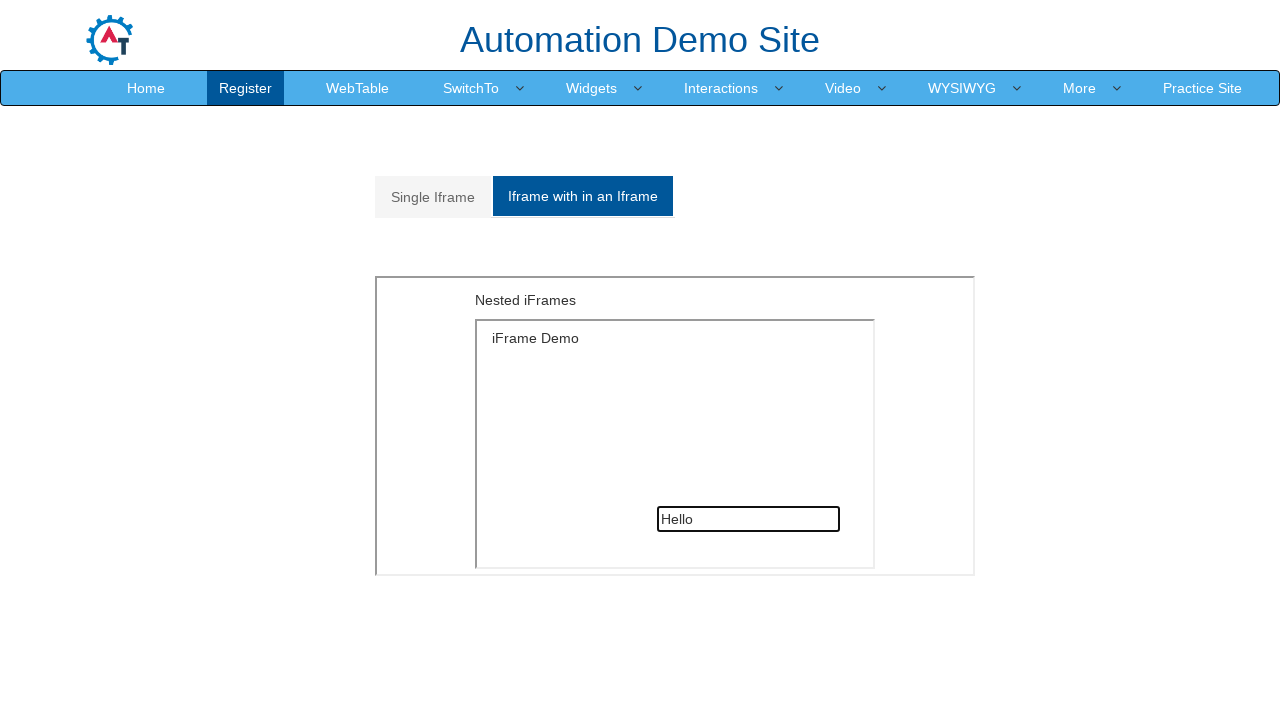